Tests an e-commerce checkout flow by adding specific items to cart, proceeding to checkout, and applying a promo code

Starting URL: https://rahulshettyacademy.com/seleniumPractise/#/

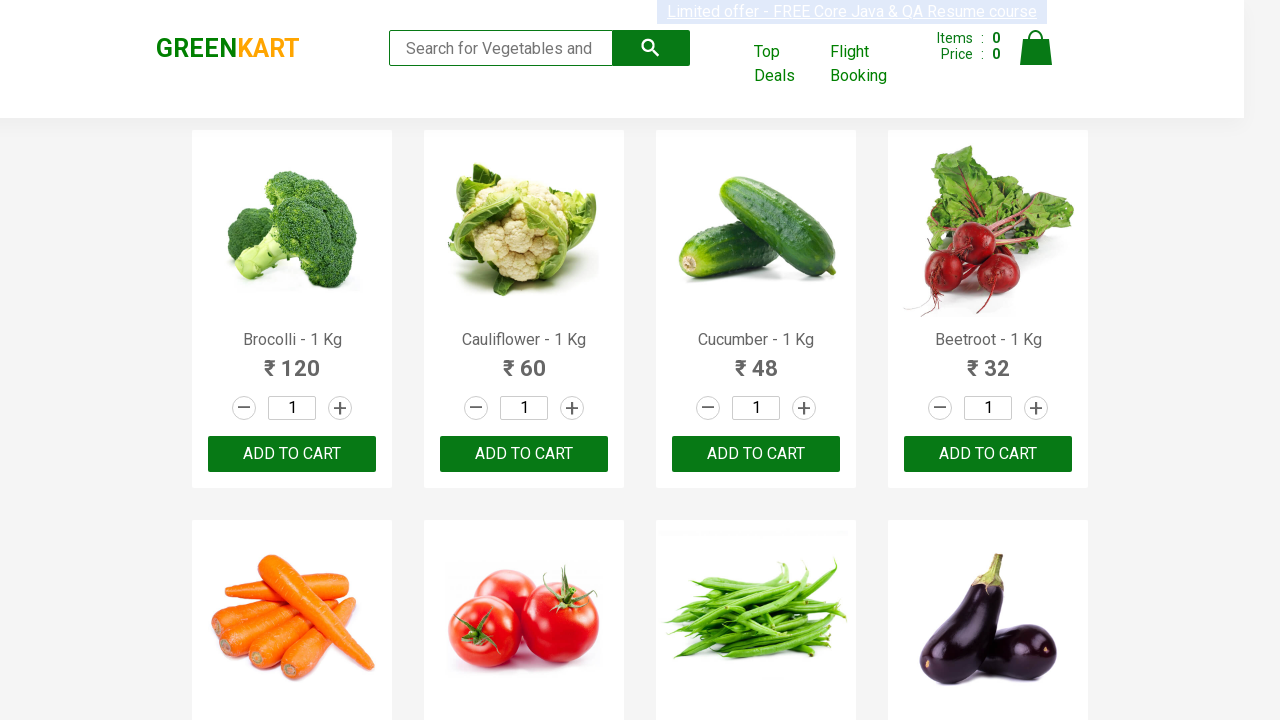

Waited for products to load on the page
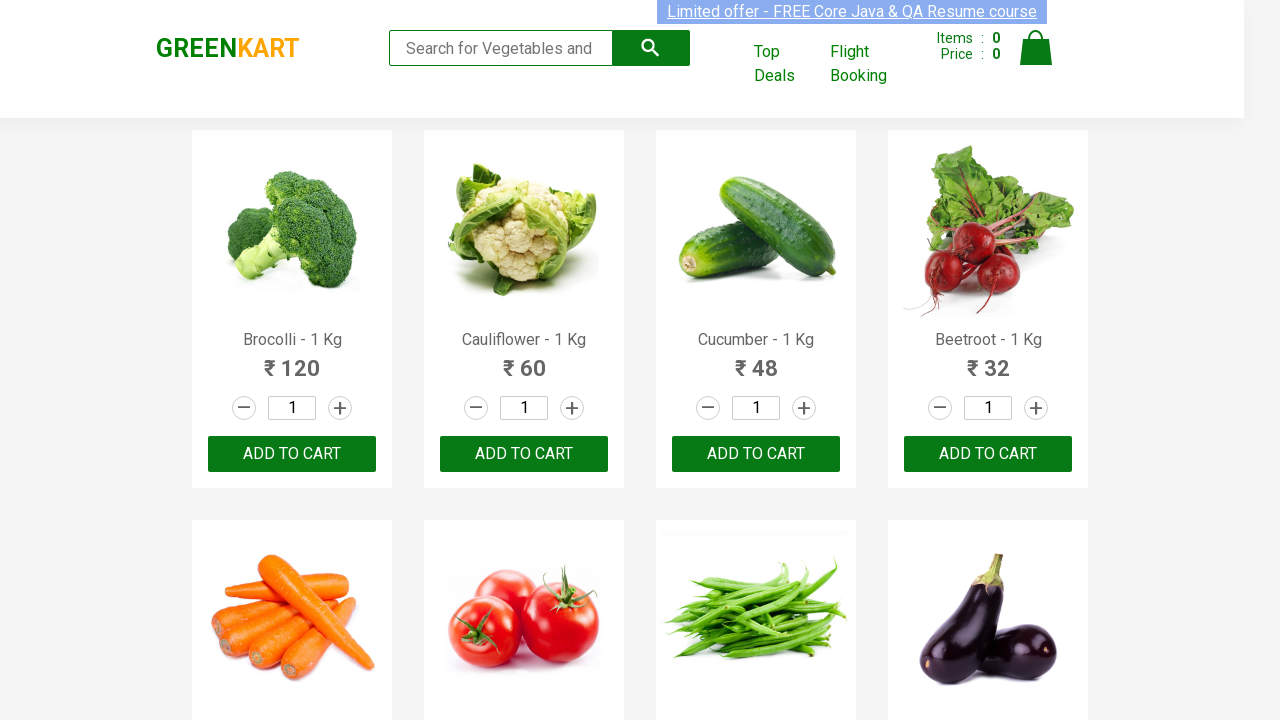

Retrieved all product elements from the page
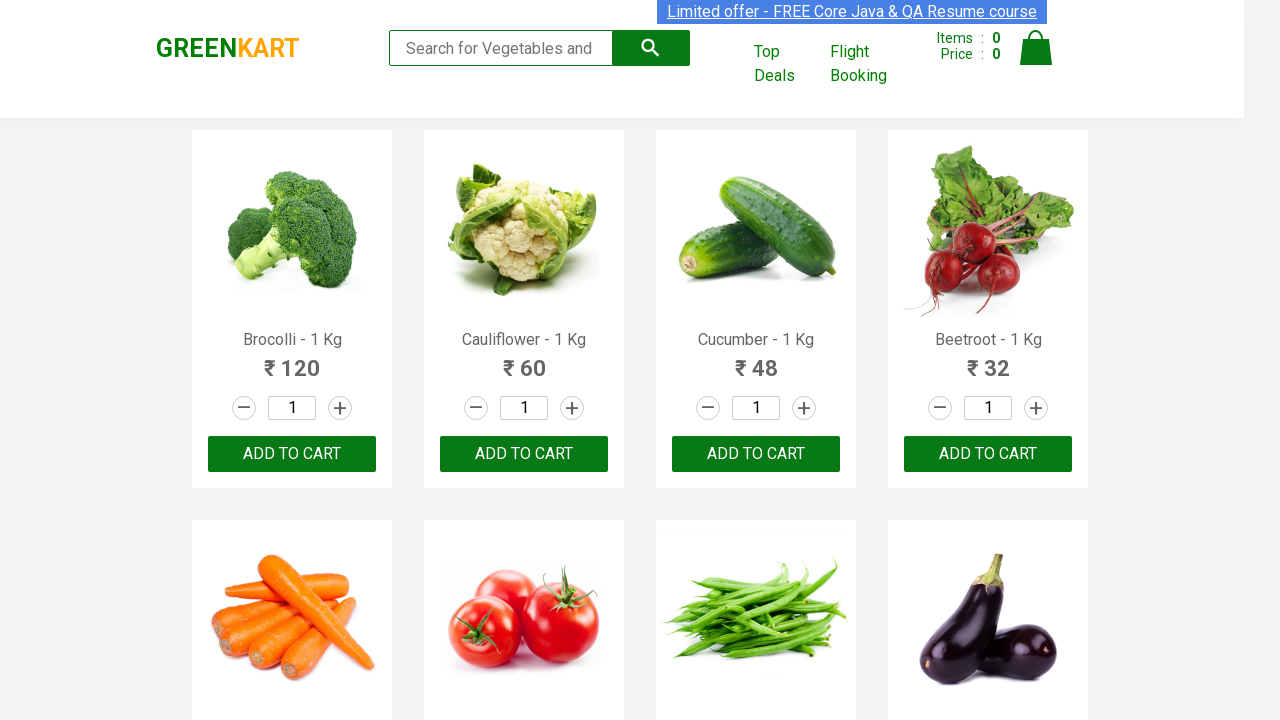

Added Brocolli to cart at (292, 454) on xpath=//div[@class='product-action']/button >> nth=0
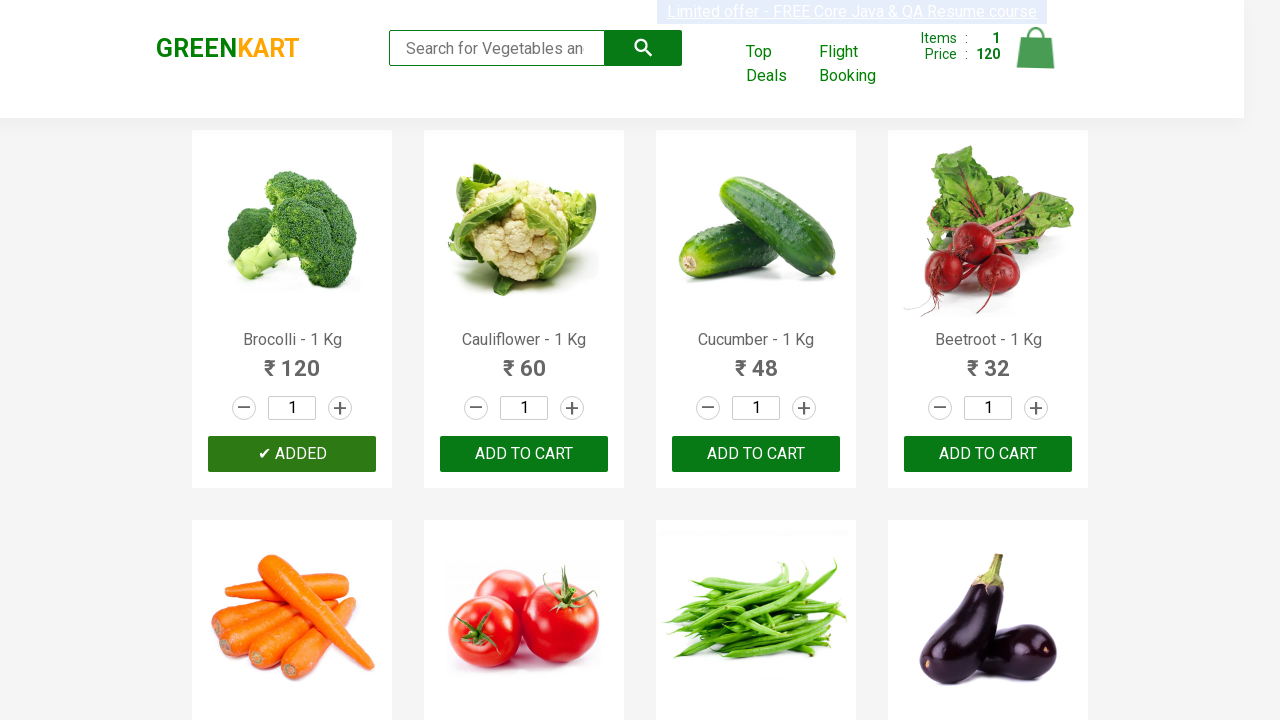

Added Cucumber to cart at (756, 454) on xpath=//div[@class='product-action']/button >> nth=2
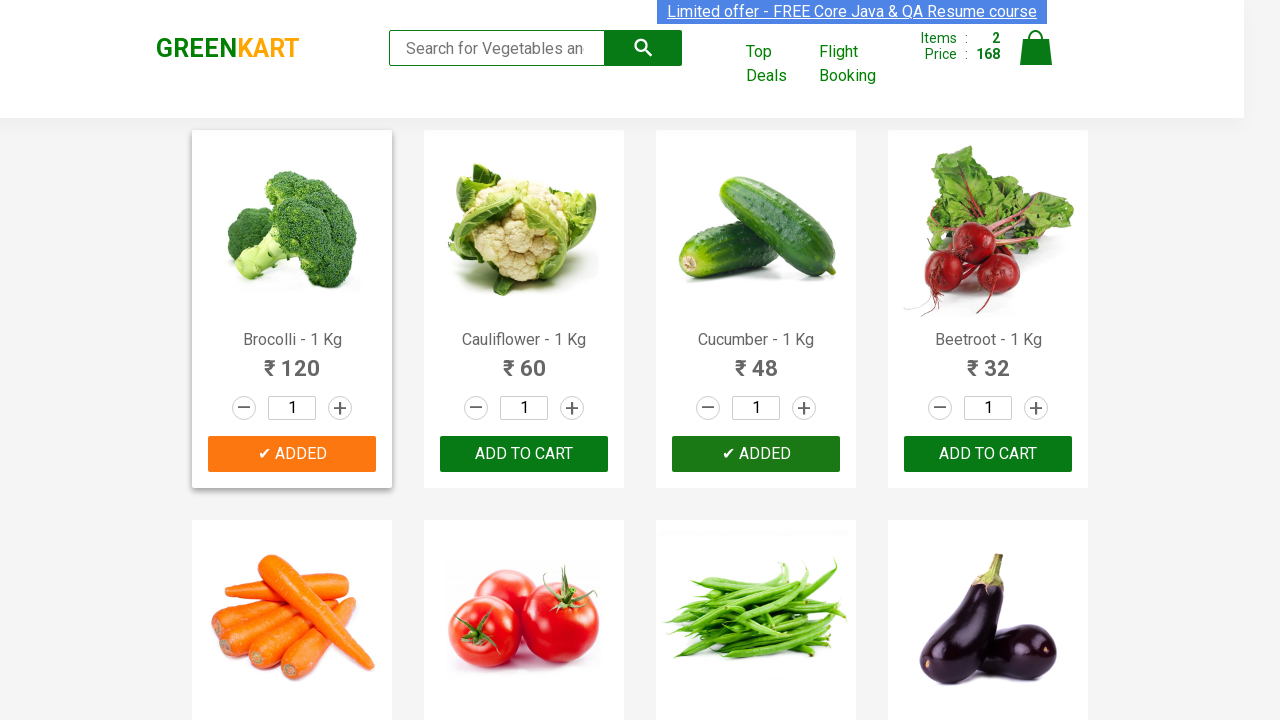

Added Beetroot to cart at (988, 454) on xpath=//div[@class='product-action']/button >> nth=3
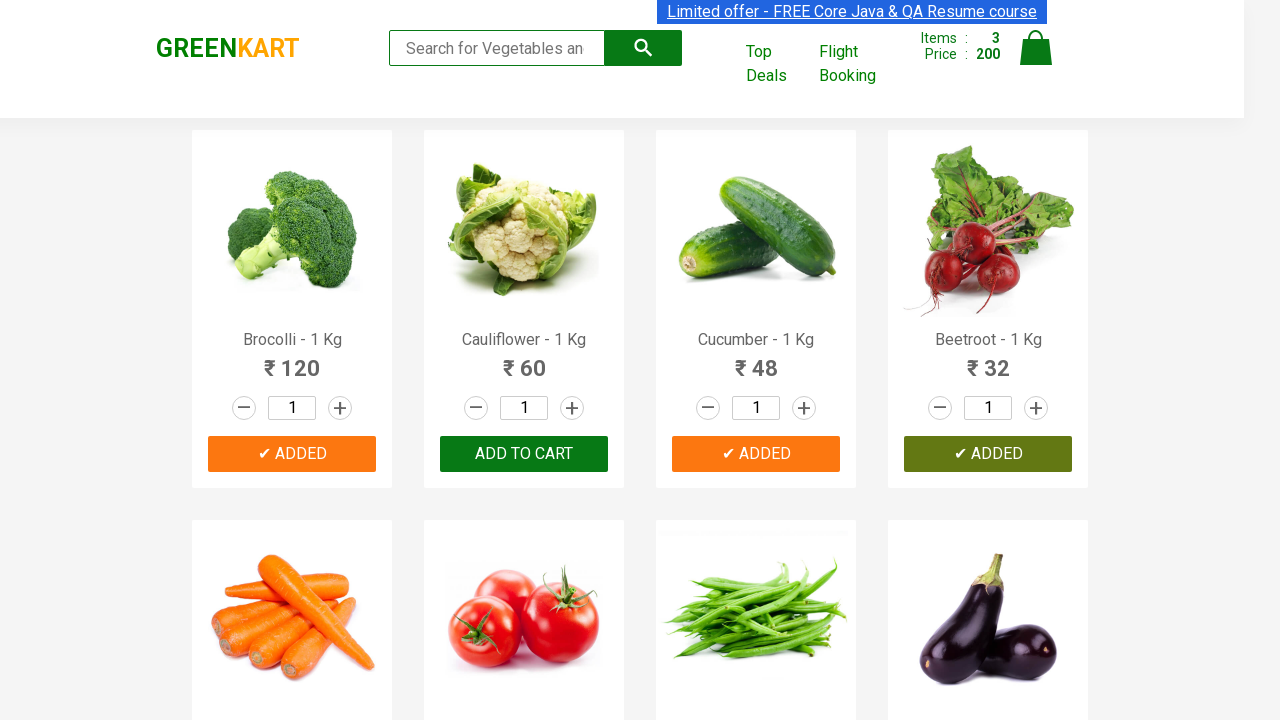

Clicked on cart icon to view cart at (1036, 48) on img[alt='Cart']
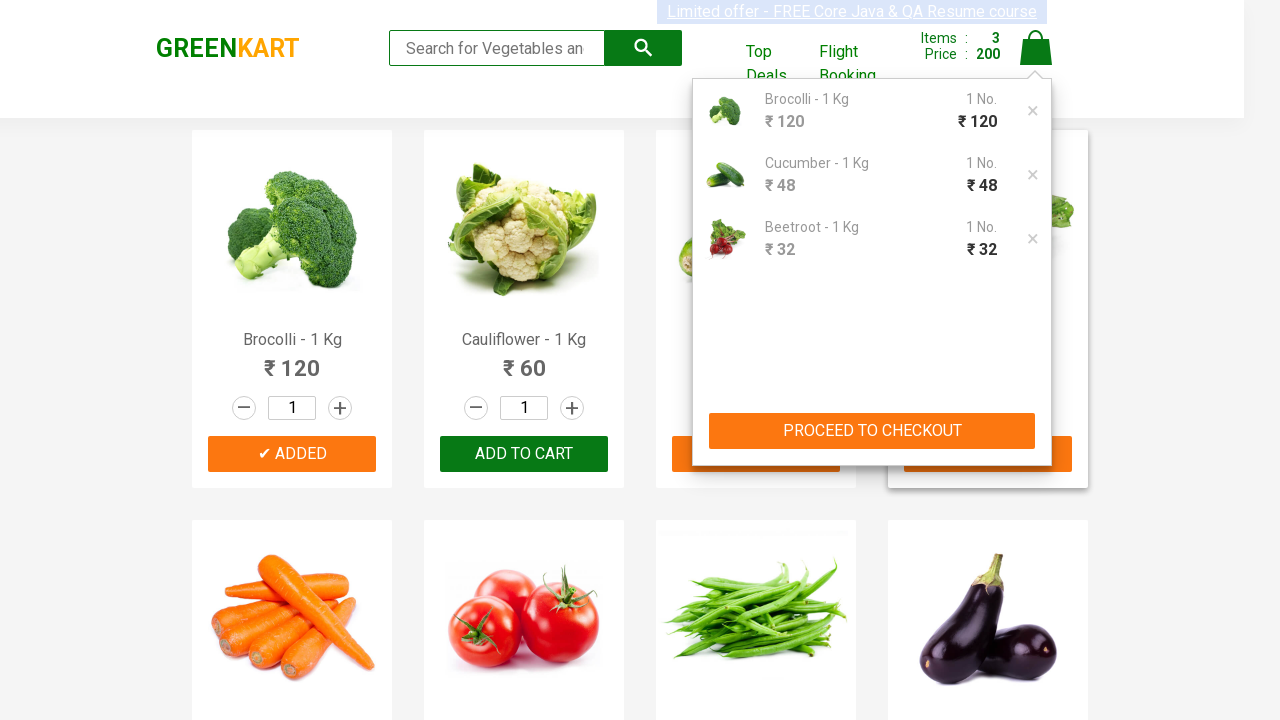

Clicked PROCEED TO CHECKOUT button at (872, 431) on xpath=//button[contains(.,'PROCEED TO CHECKOUT')]
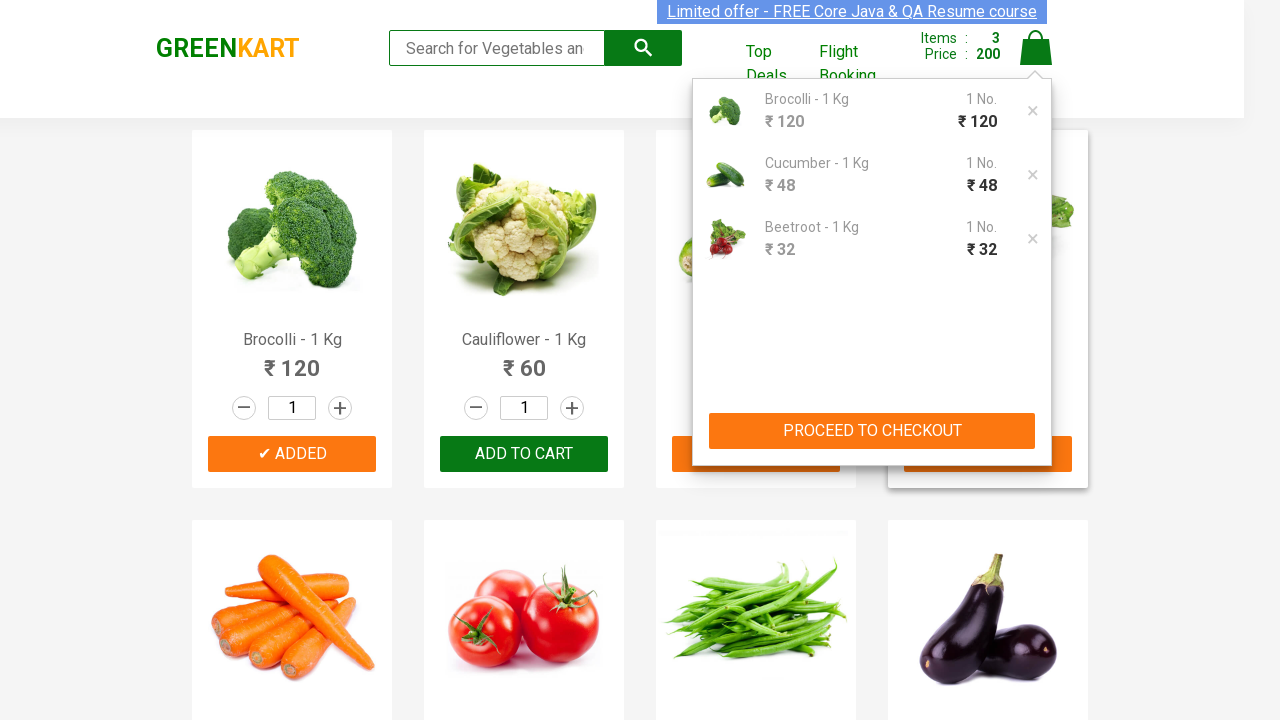

Entered promo code 'rahulshettyacademy' on input.promoCode
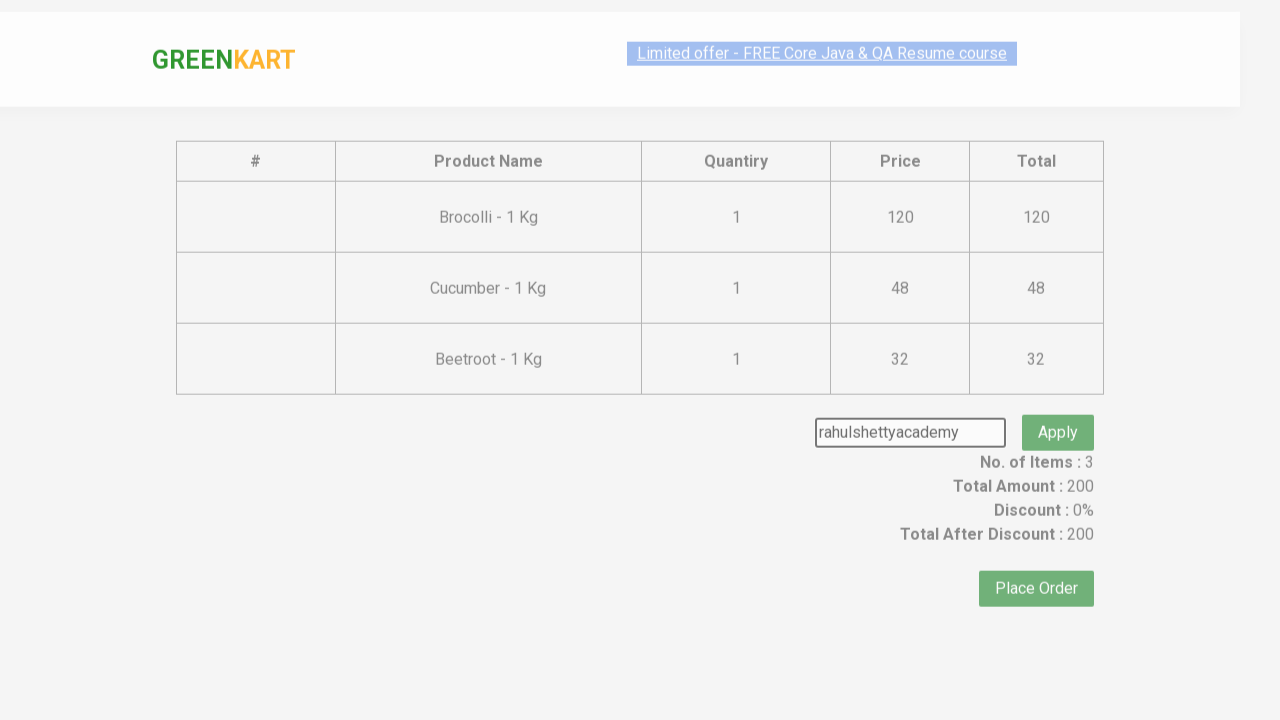

Clicked button to apply promo code at (1058, 413) on button.promoBtn
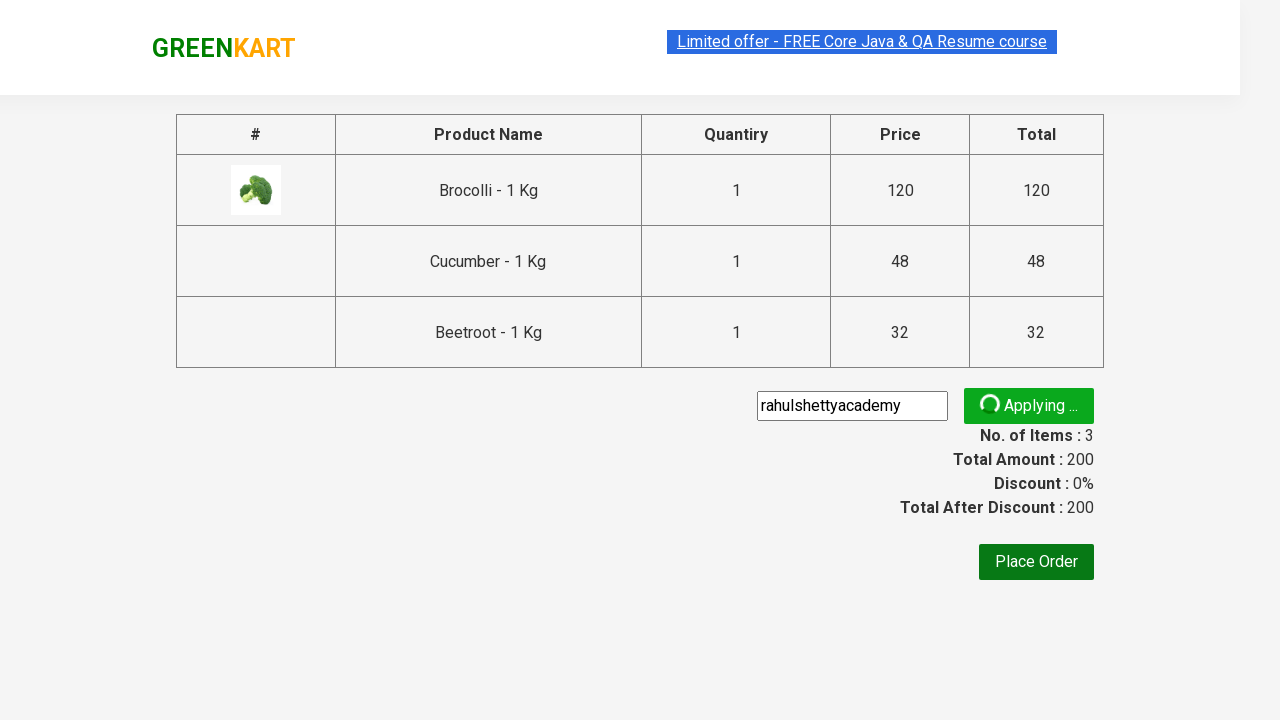

Promo code validation message appeared
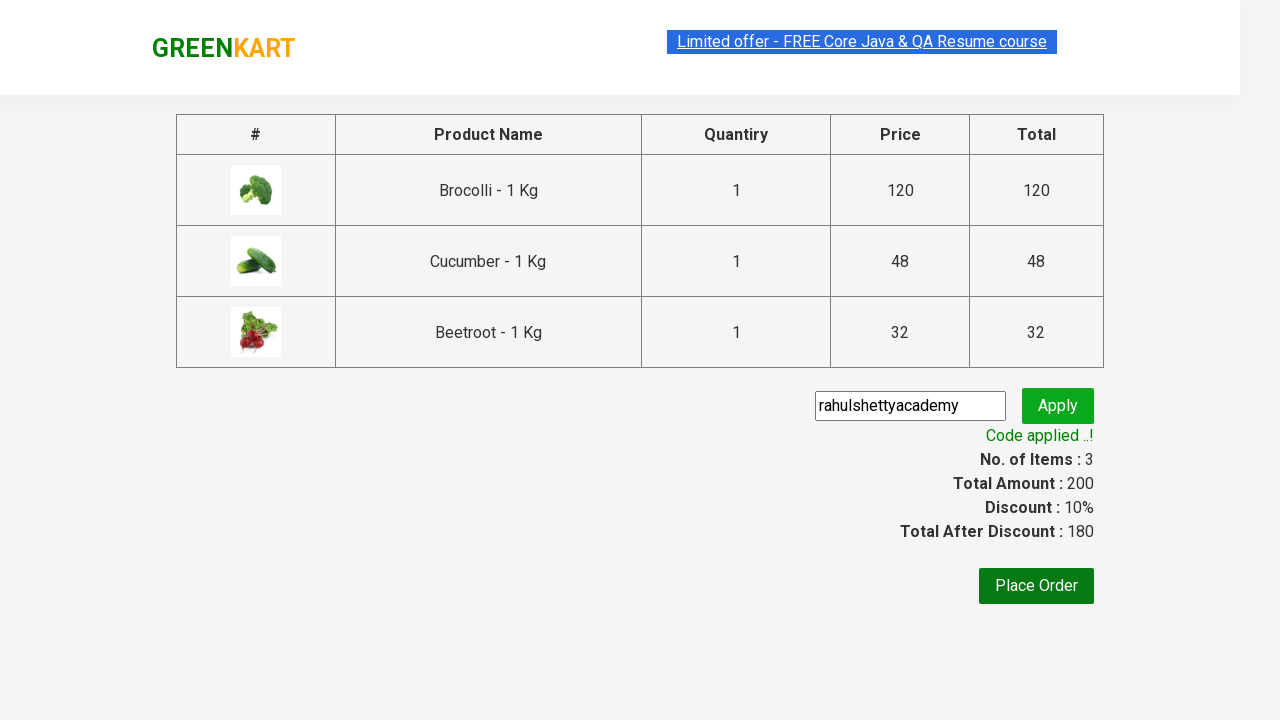

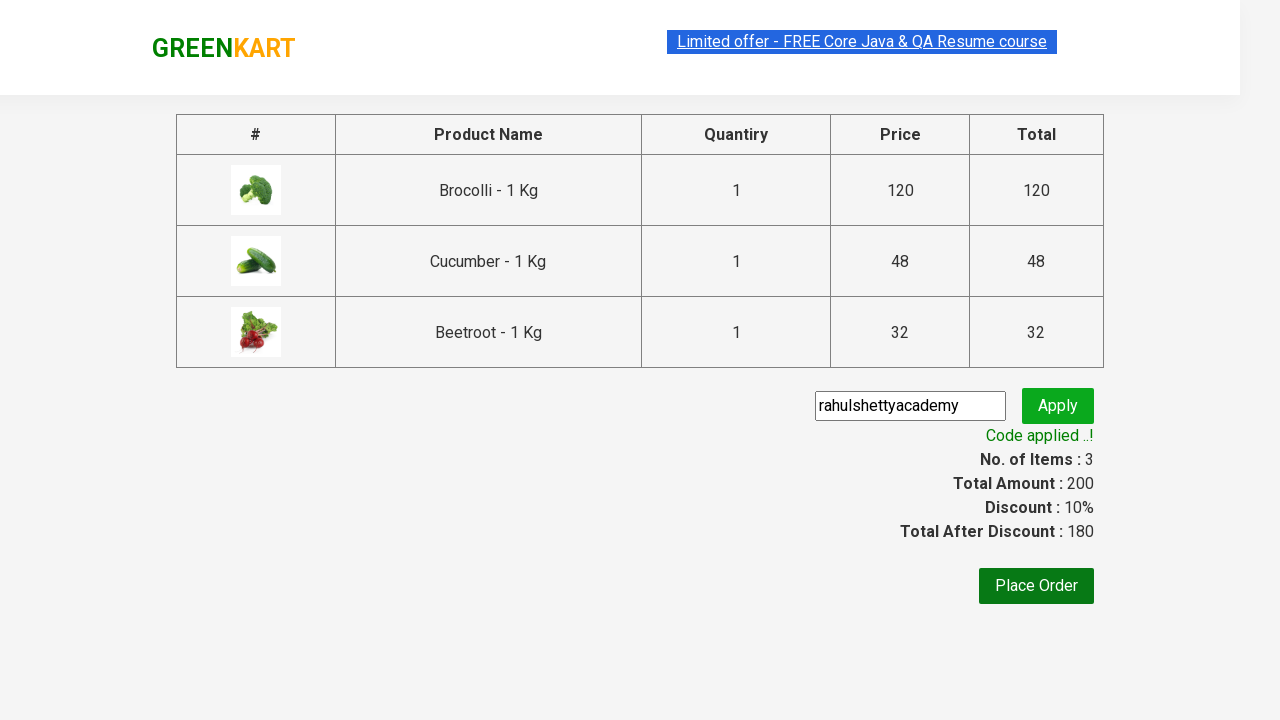